Tests horizontal slider functionality by moving the slider to various positions (start, middle, end, and invalid positions) using keyboard arrow keys and verifying the slider value updates correctly.

Starting URL: http://the-internet.herokuapp.com/horizontal_slider

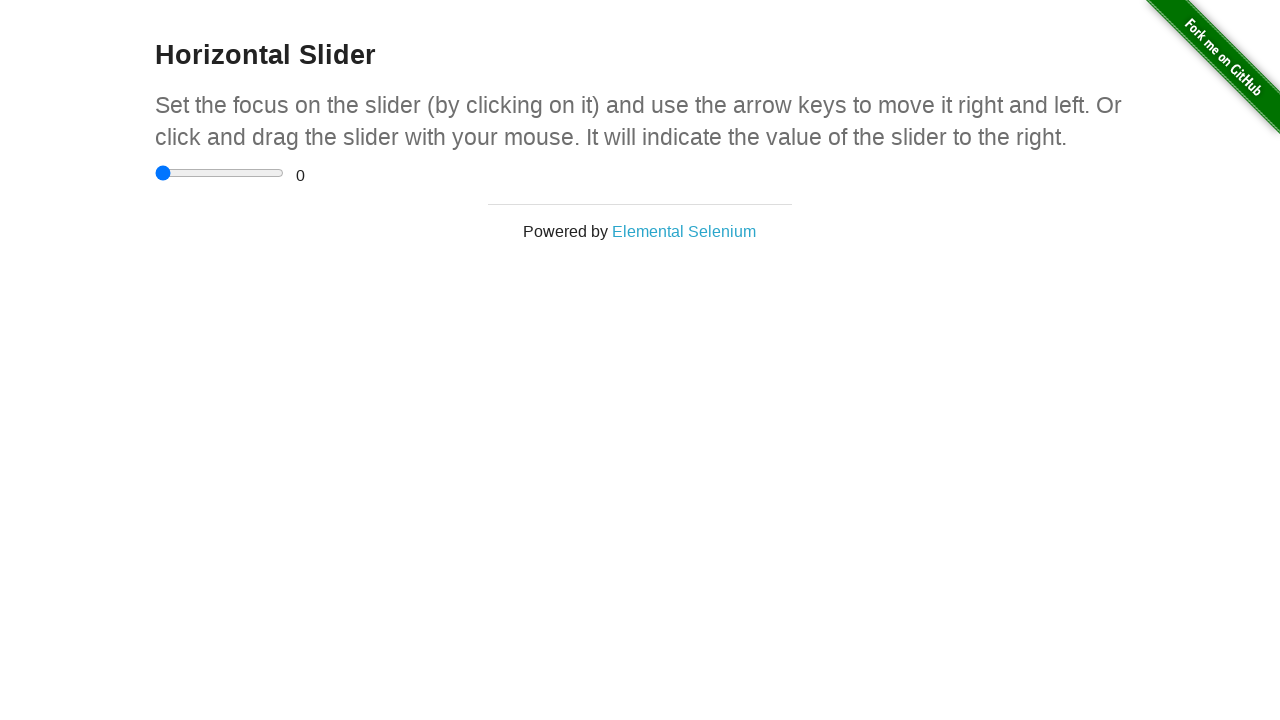

Waited for slider container to be visible
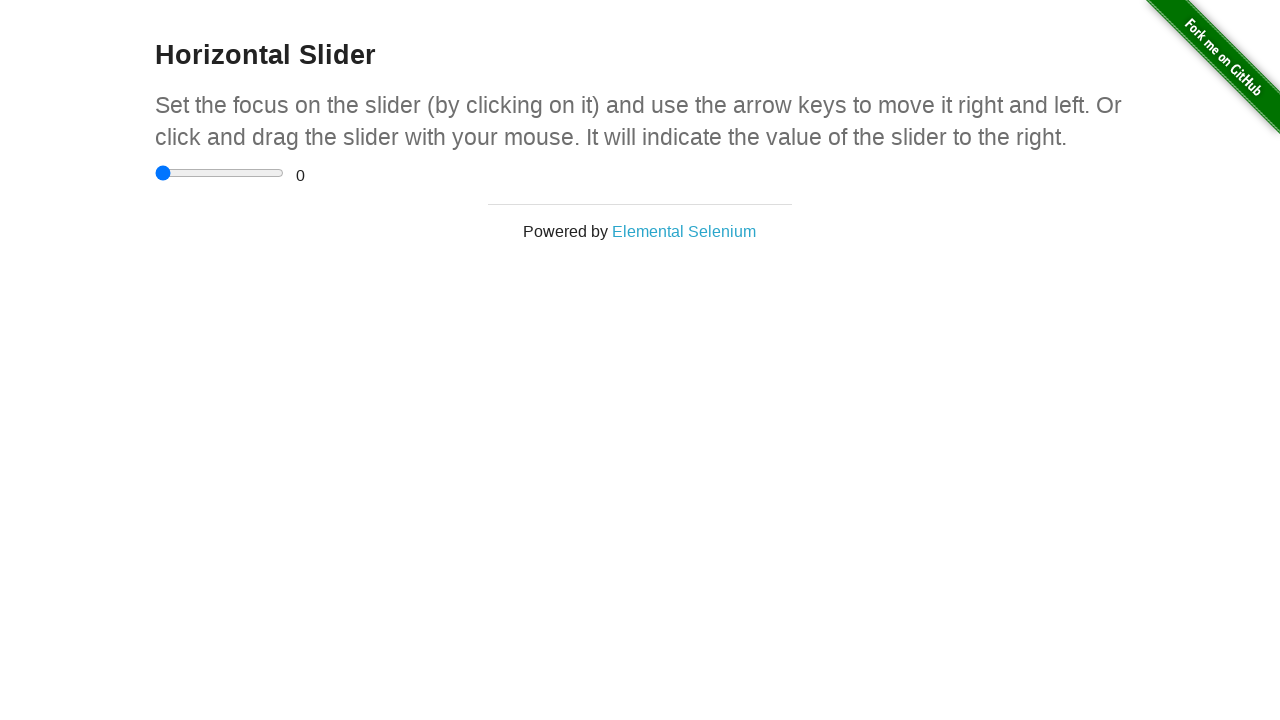

Located the horizontal slider input element
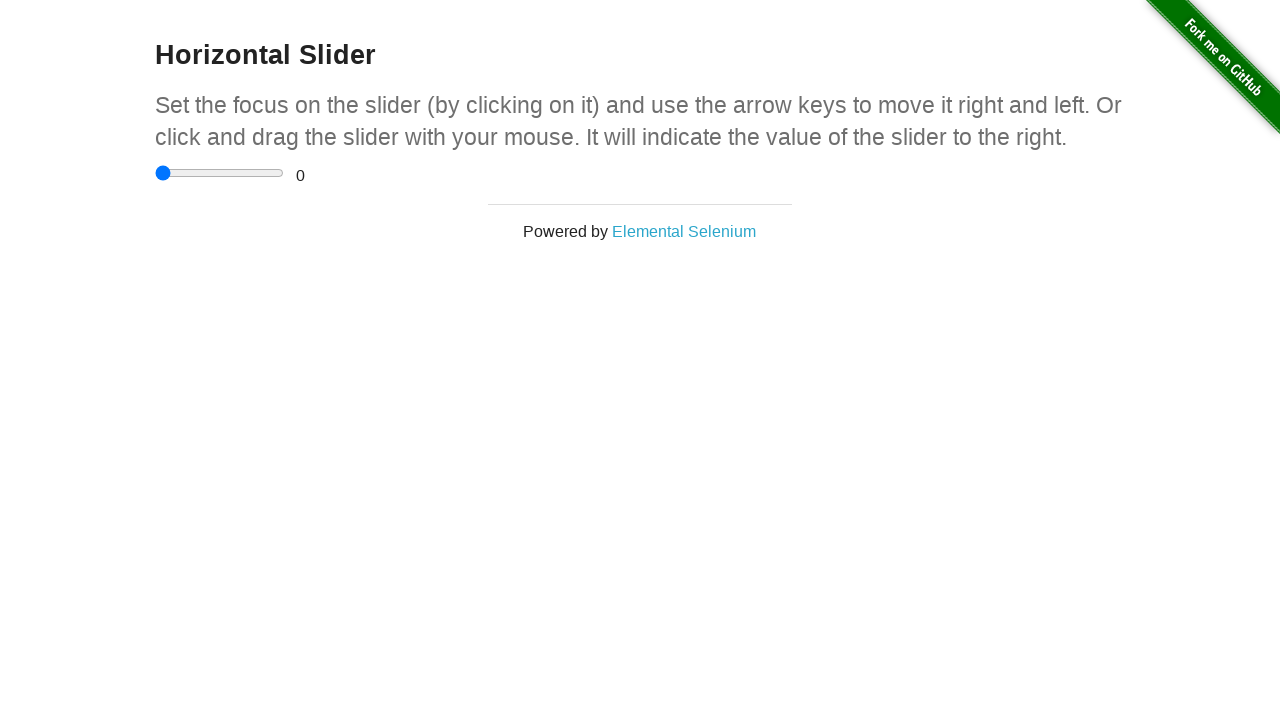

Focused on the slider element on div.sliderContainer input
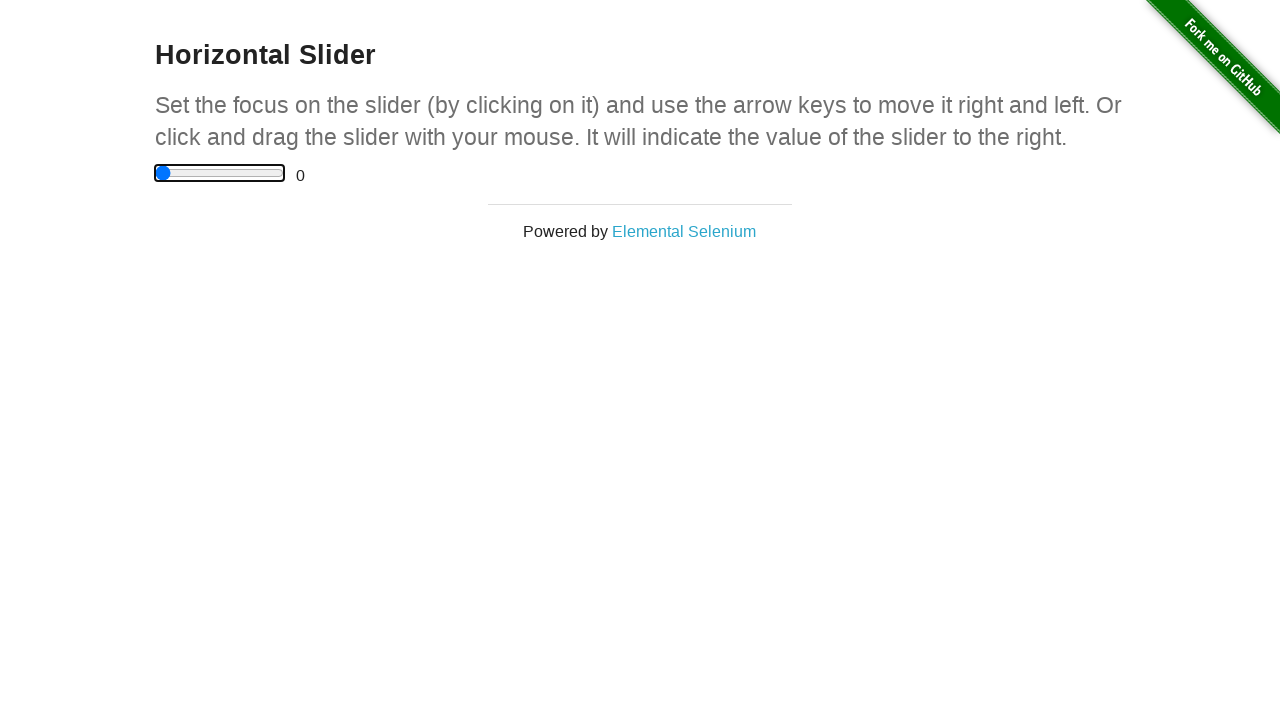

Pressed Home key to move slider to start position (0)
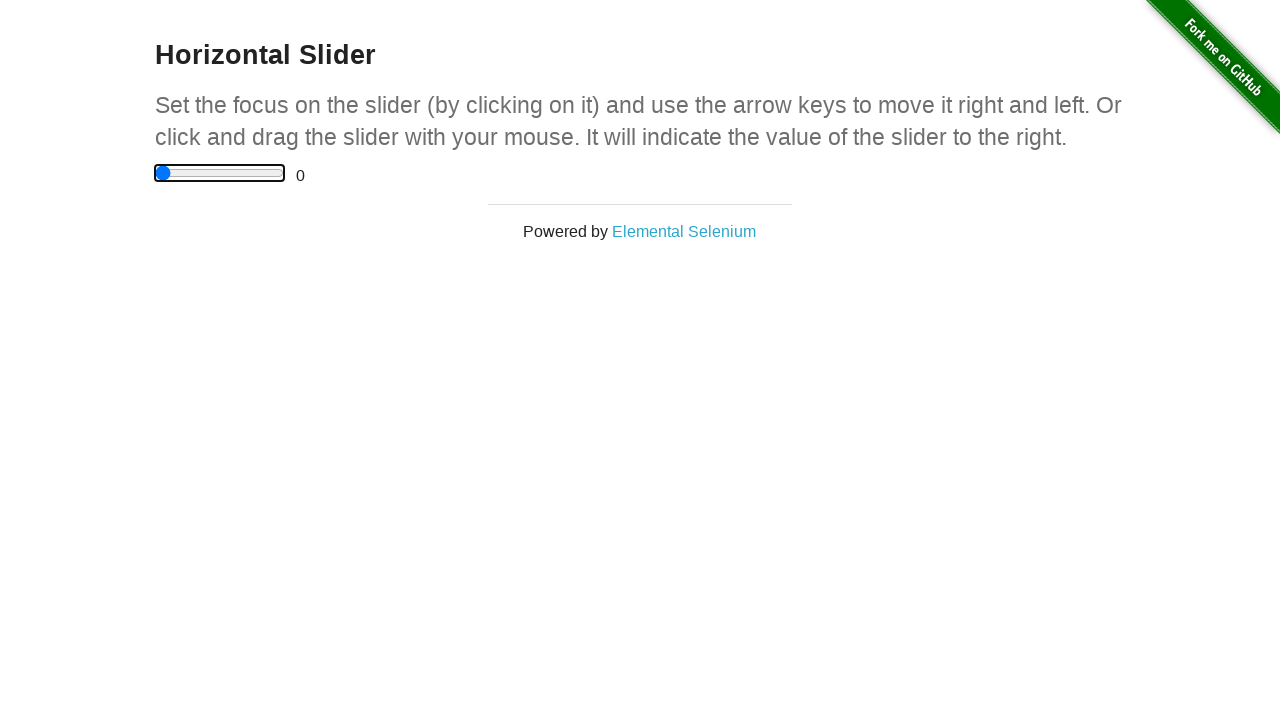

Verified slider is at start position with value 0
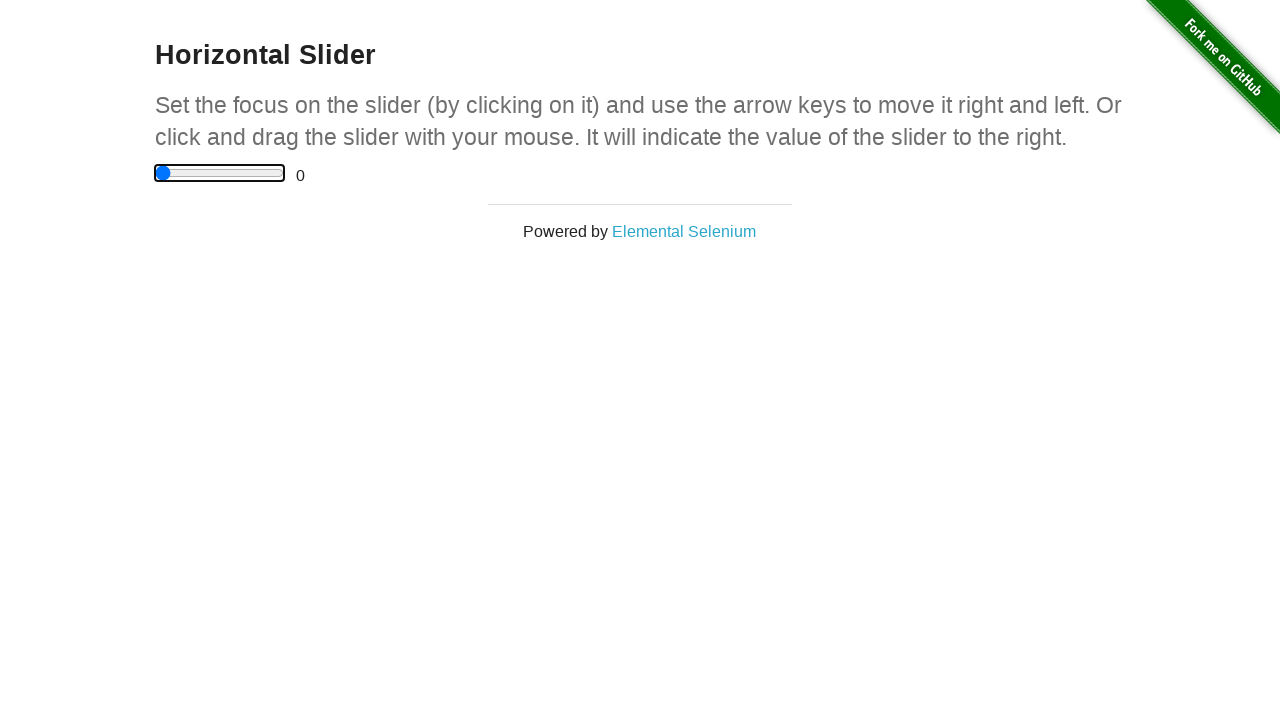

Pressed ArrowRight key (press 1 of 5) to move slider toward middle position
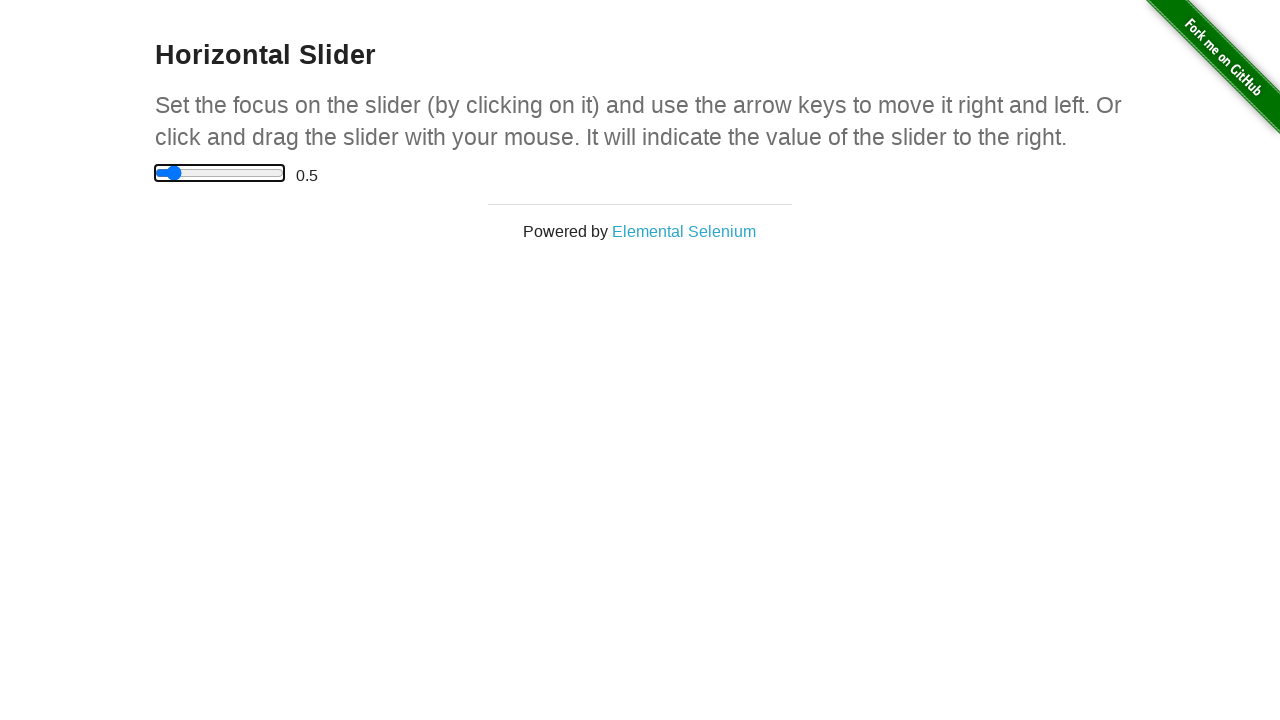

Pressed ArrowRight key (press 2 of 5) to move slider toward middle position
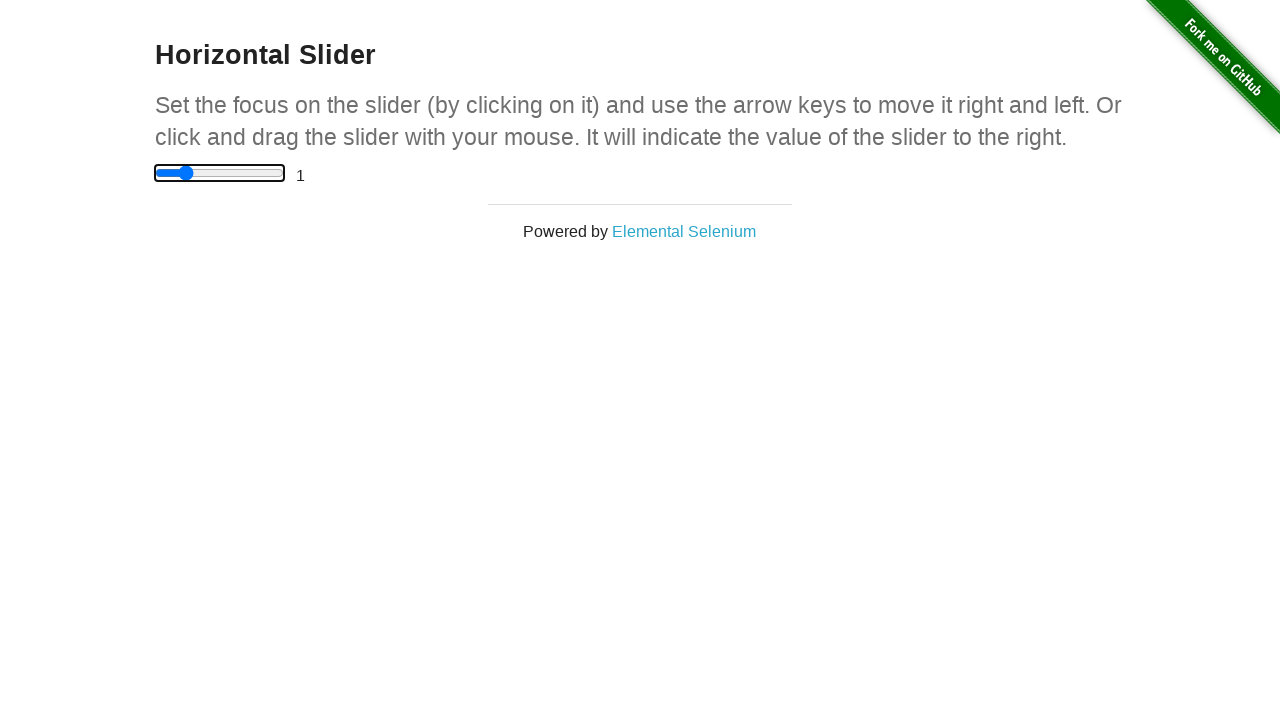

Pressed ArrowRight key (press 3 of 5) to move slider toward middle position
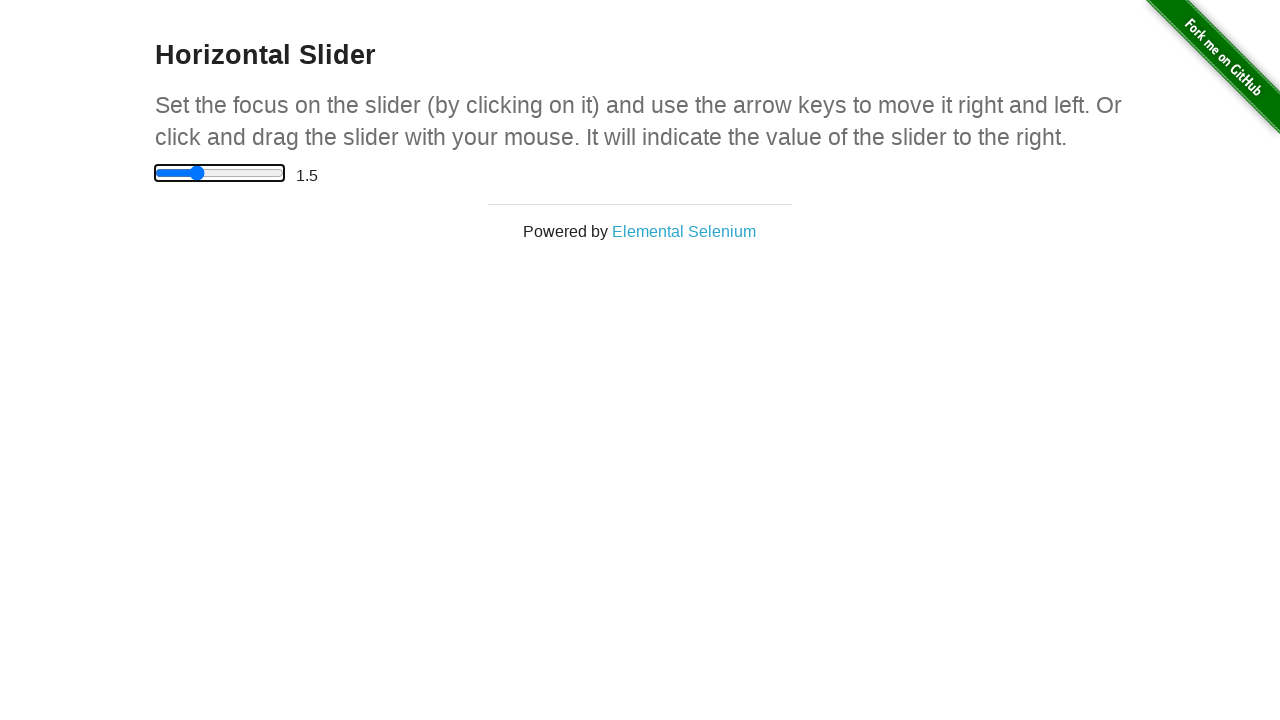

Pressed ArrowRight key (press 4 of 5) to move slider toward middle position
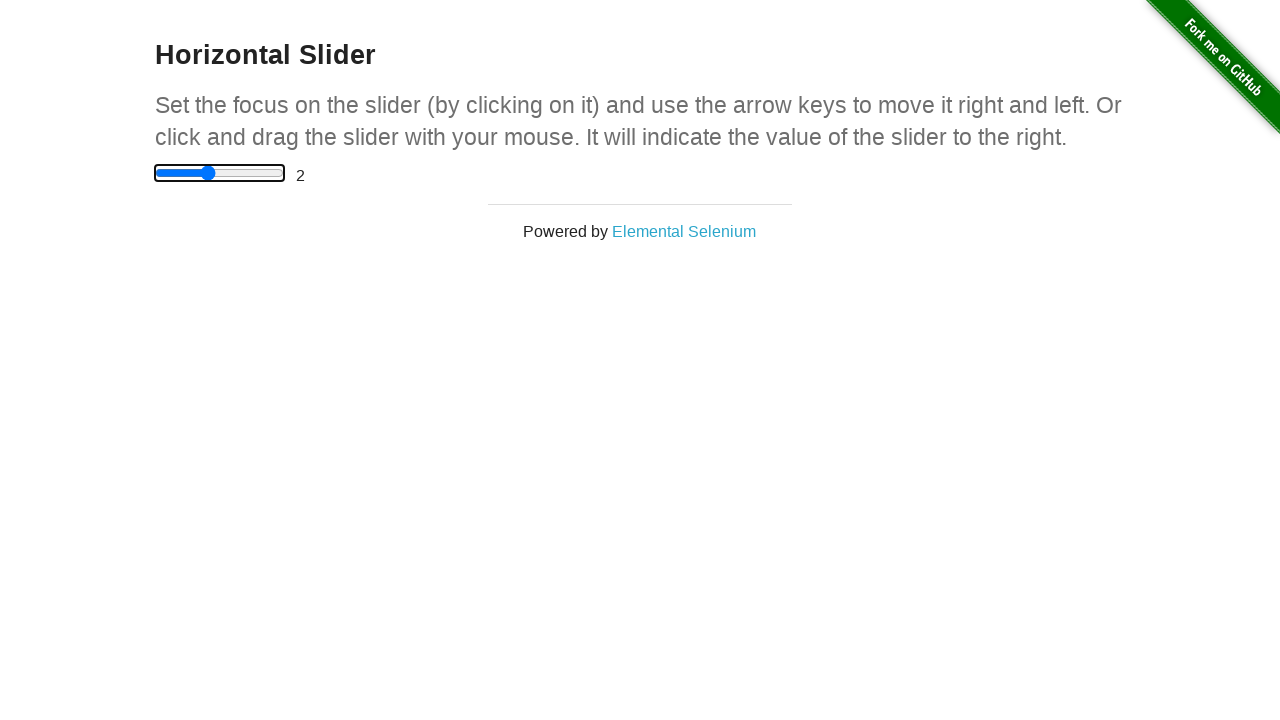

Pressed ArrowRight key (press 5 of 5) to move slider toward middle position
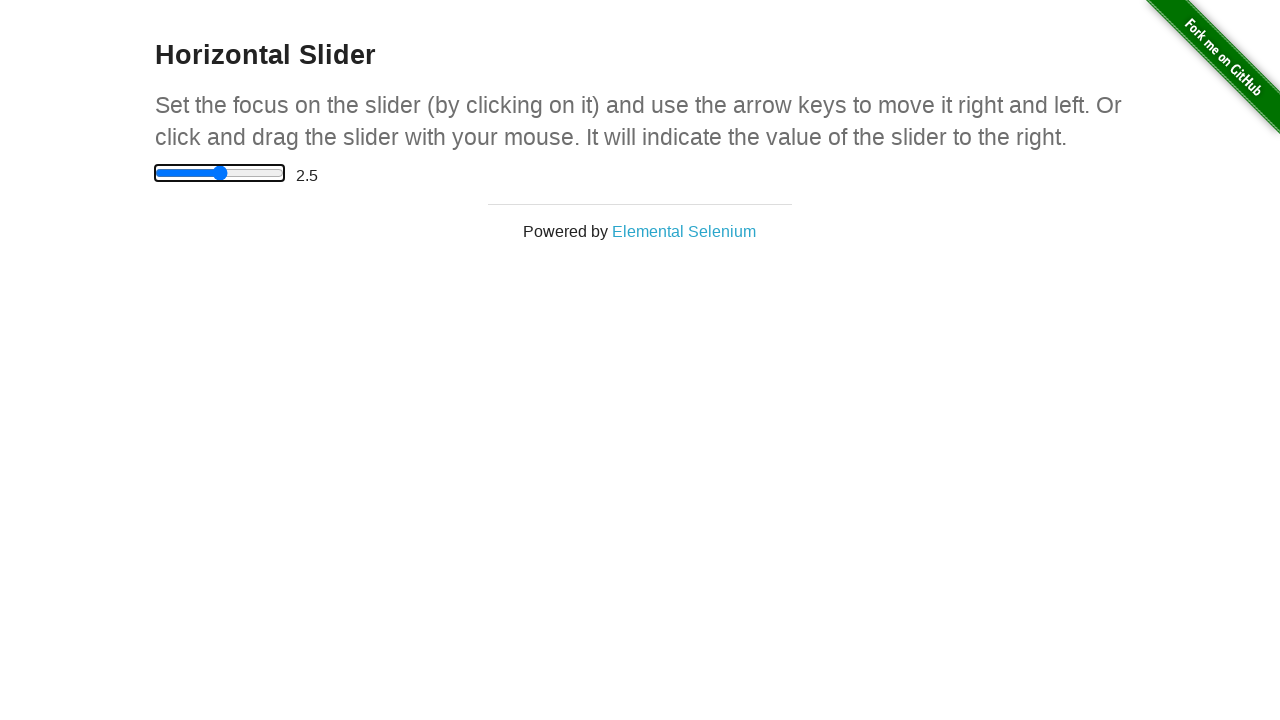

Pressed End key to move slider to end position (5)
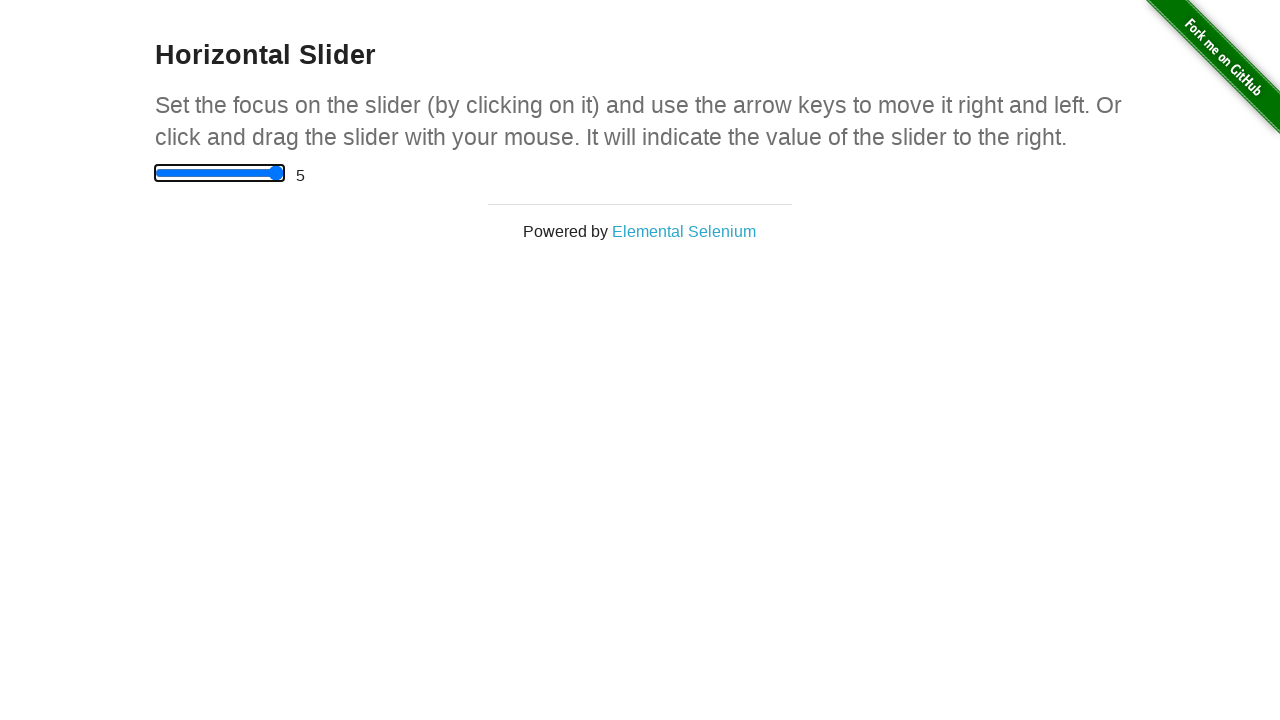

Verified slider is at end position with value 5
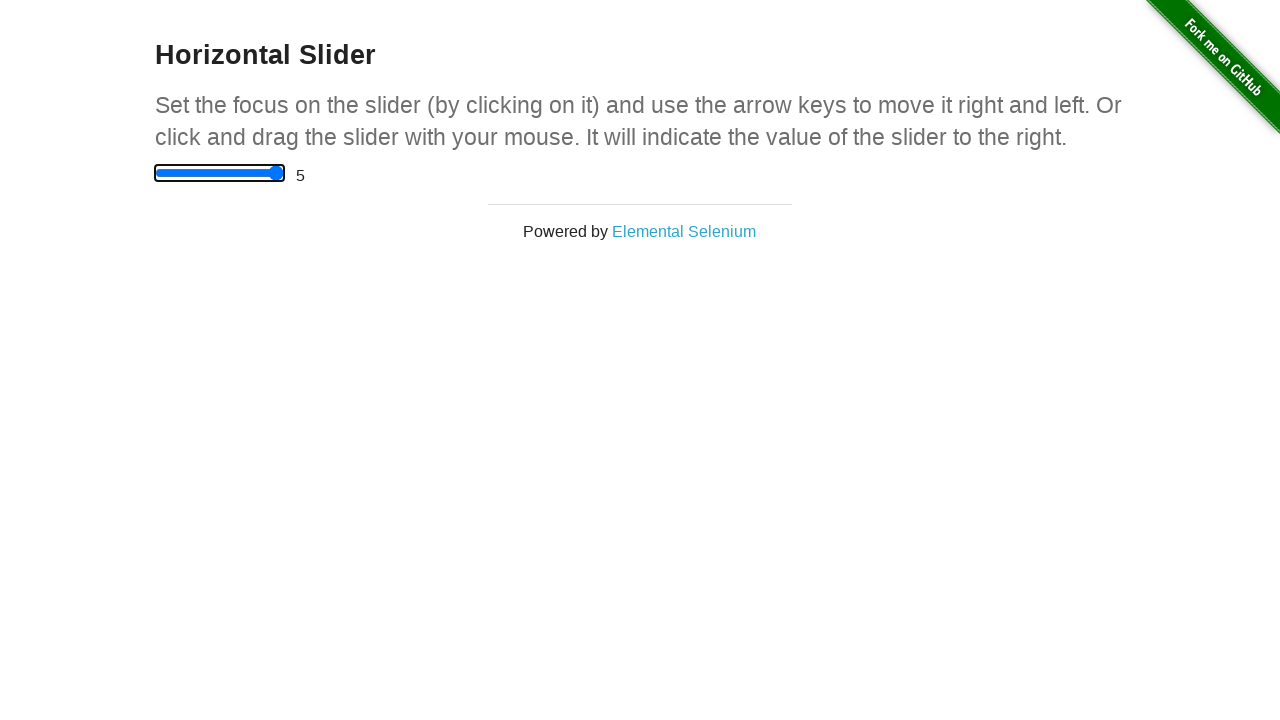

Pressed ArrowRight key to attempt moving past end position (slider should remain at 5)
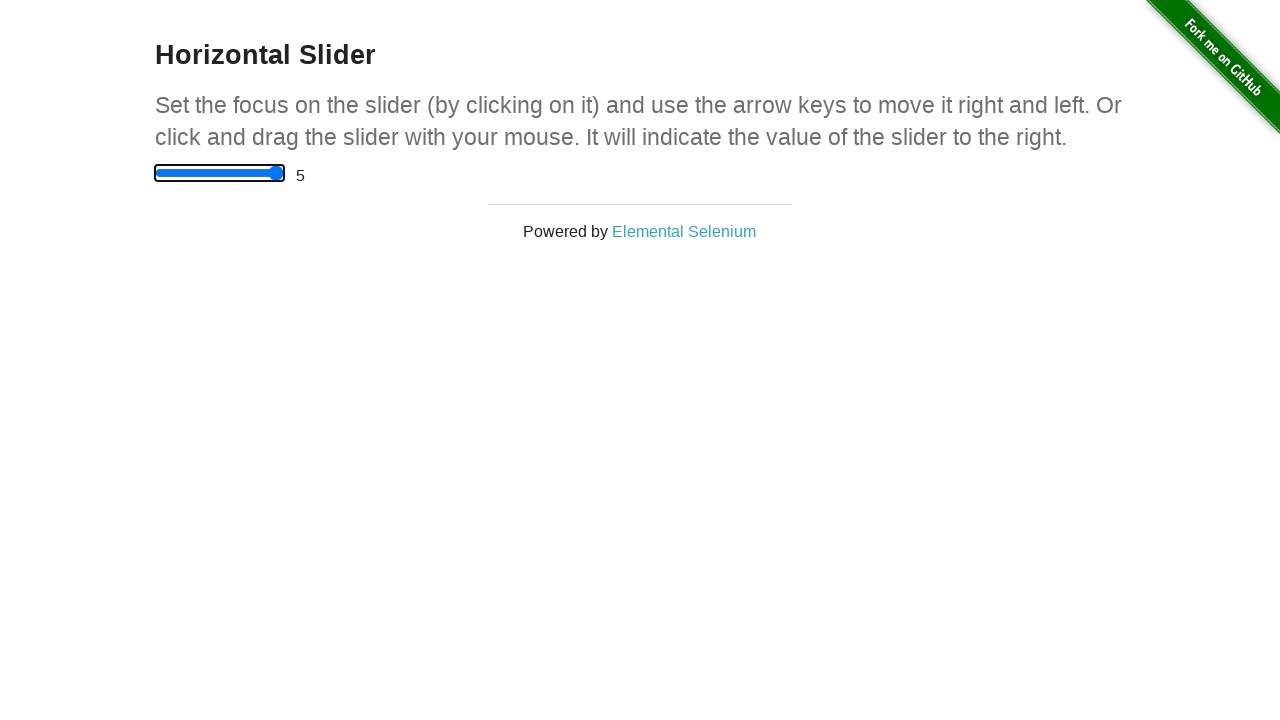

Pressed Home key to move slider back to start position (0)
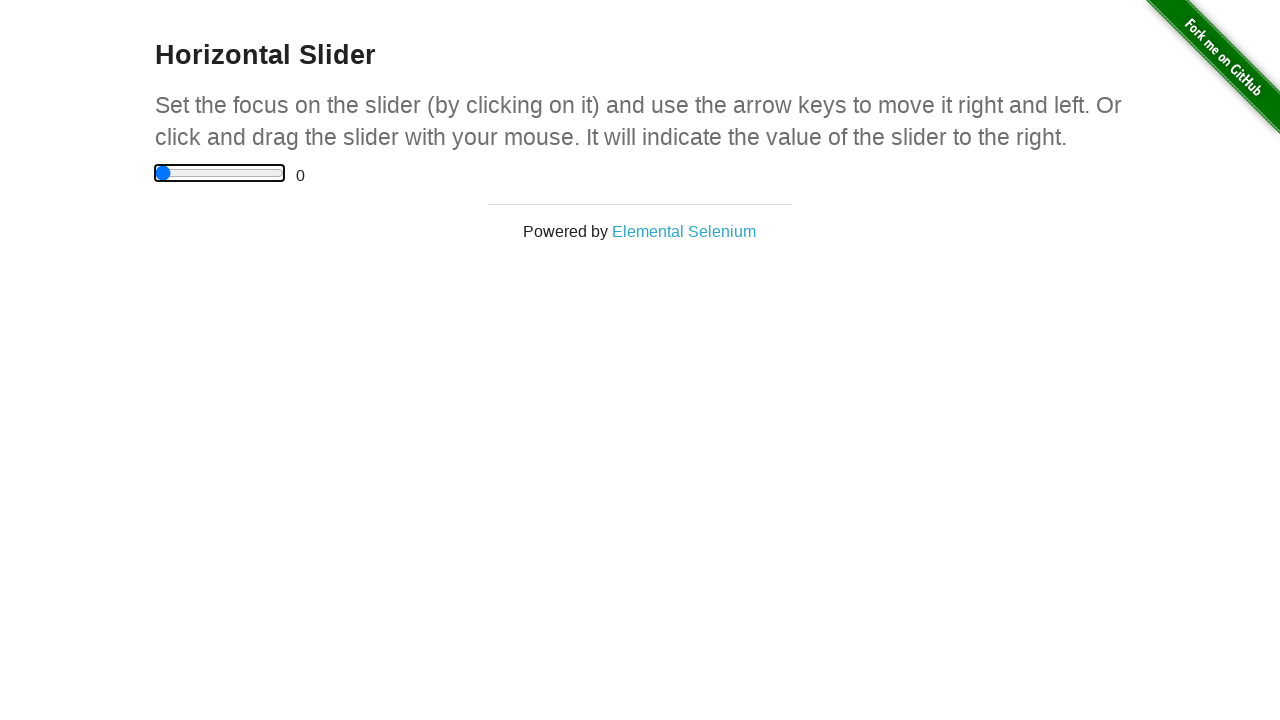

Verified slider returned to start position with value 0
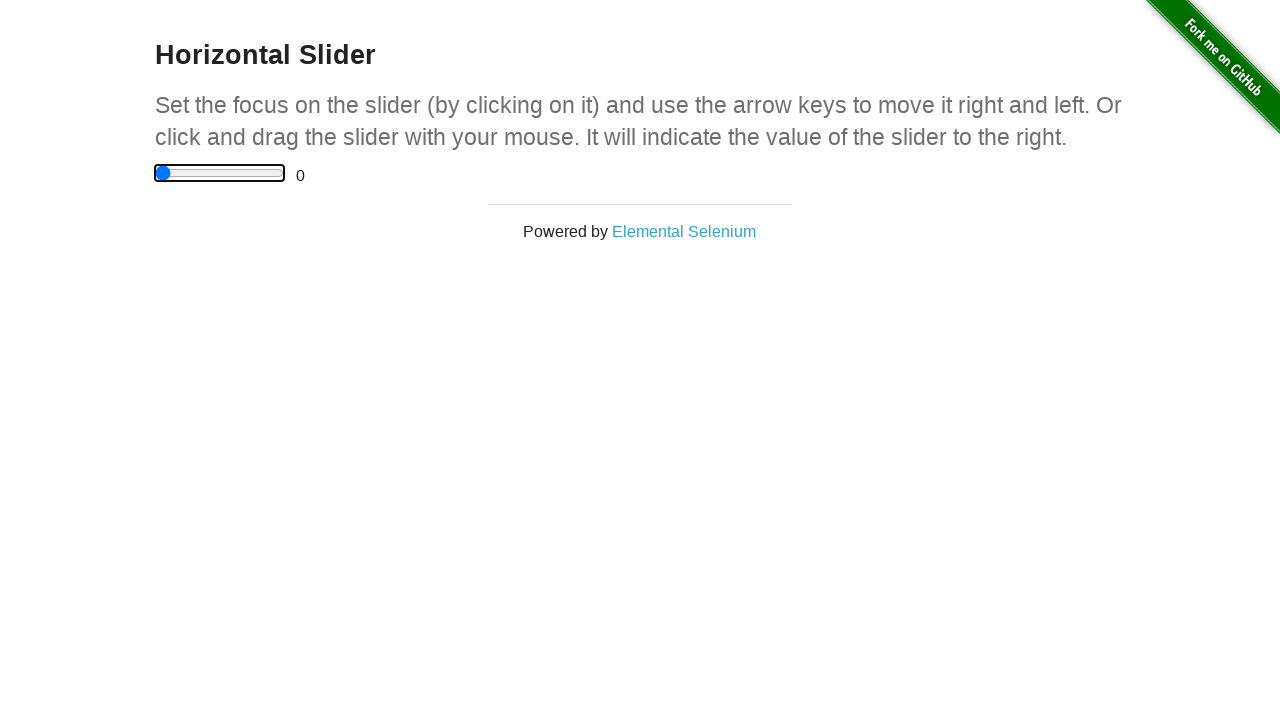

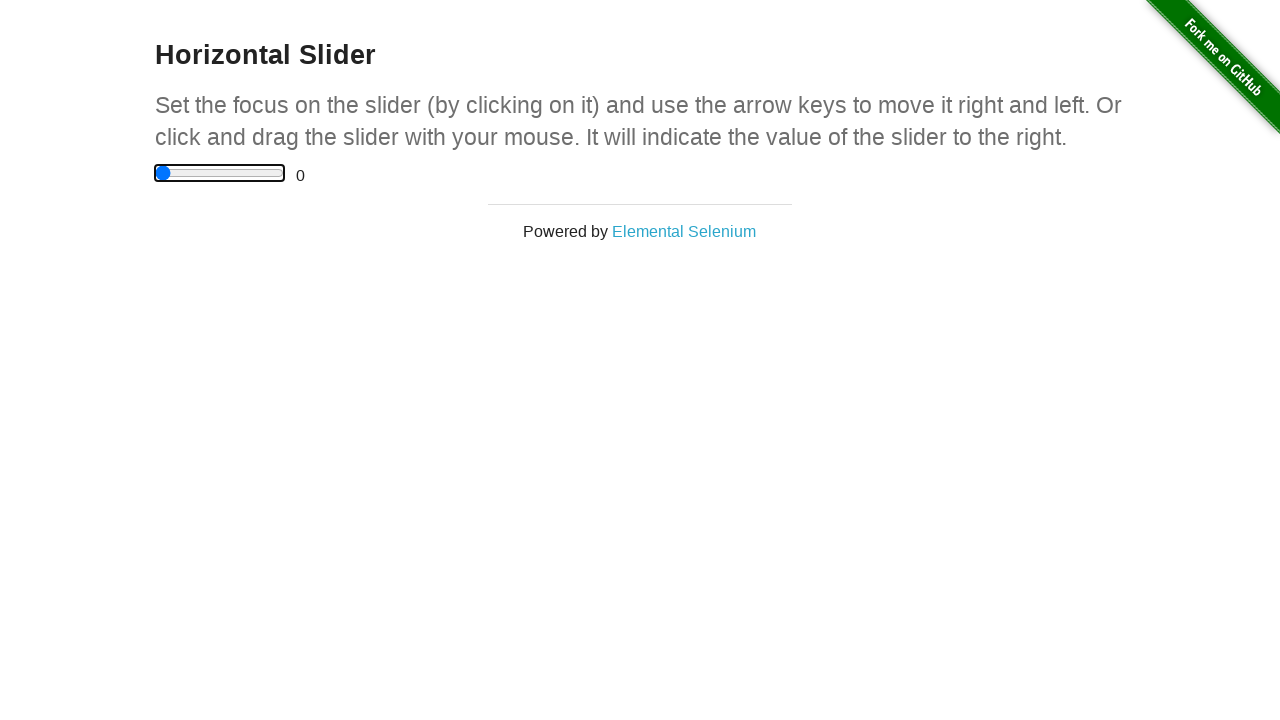